Tests that a bank manager can select different currencies (Dollar, Pound, Rupee) from a dropdown on the Open Account page and verifies each selection is properly reflected.

Starting URL: https://www.globalsqa.com/angularJs-protractor/BankingProject/#/manager/openAccount

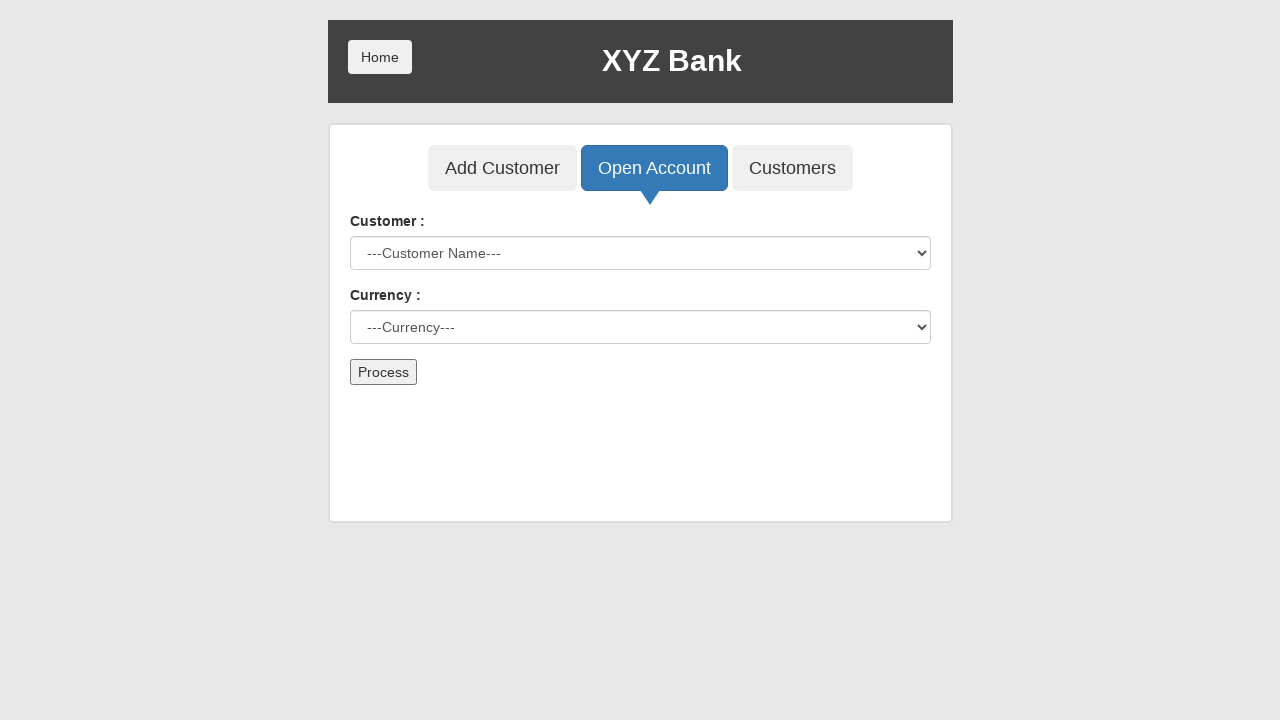

Selected 'Dollar' from currency dropdown on select#currency
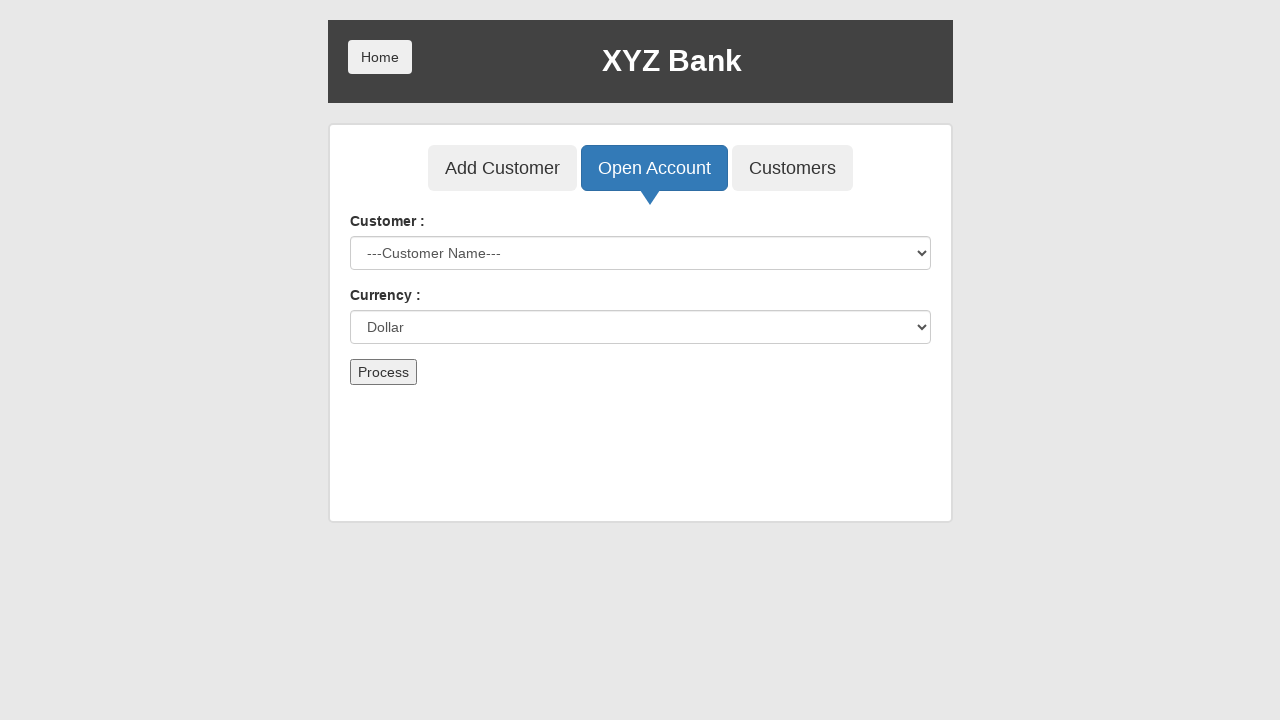

Verified currency dropdown displays 'Dollar'
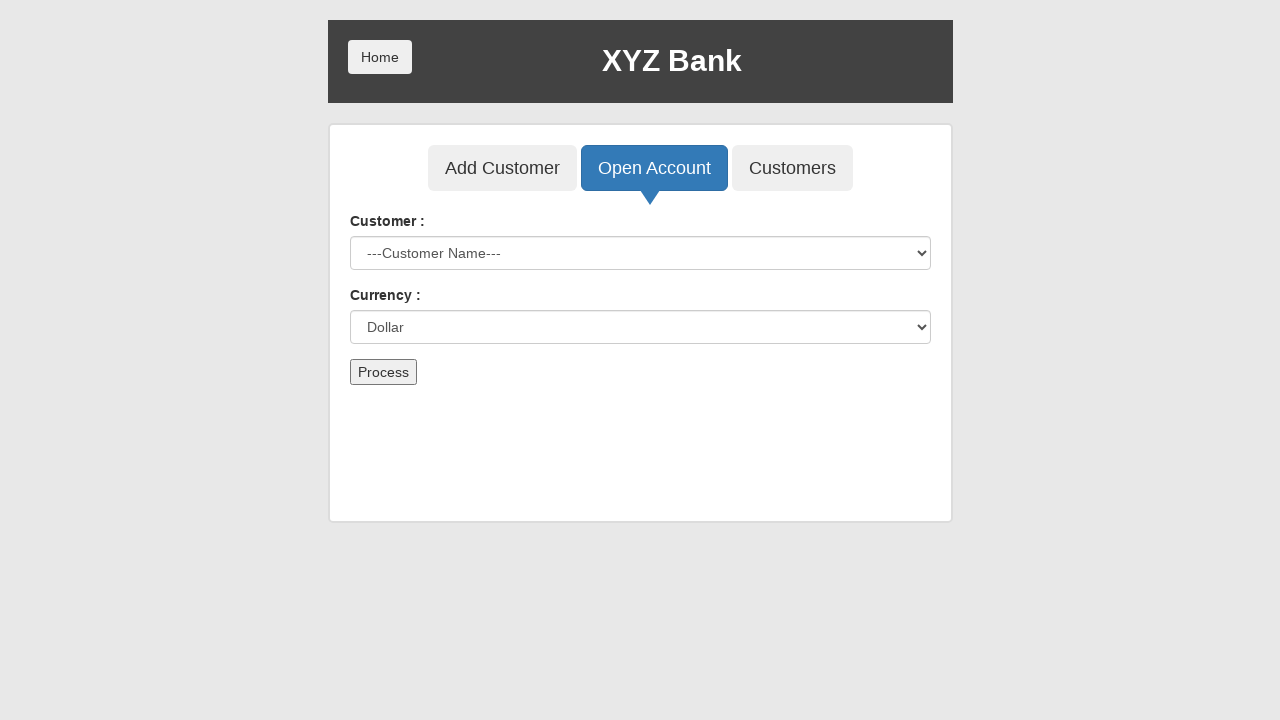

Selected 'Pound' from currency dropdown on select#currency
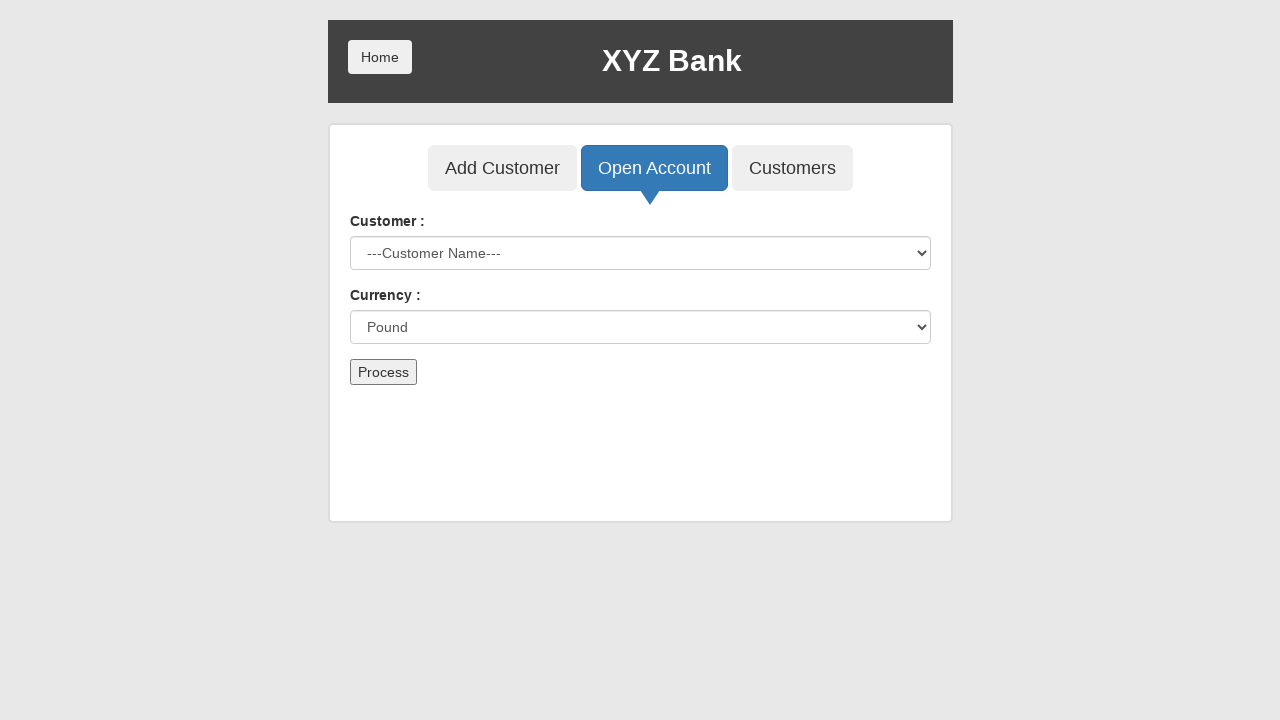

Verified currency dropdown displays 'Pound'
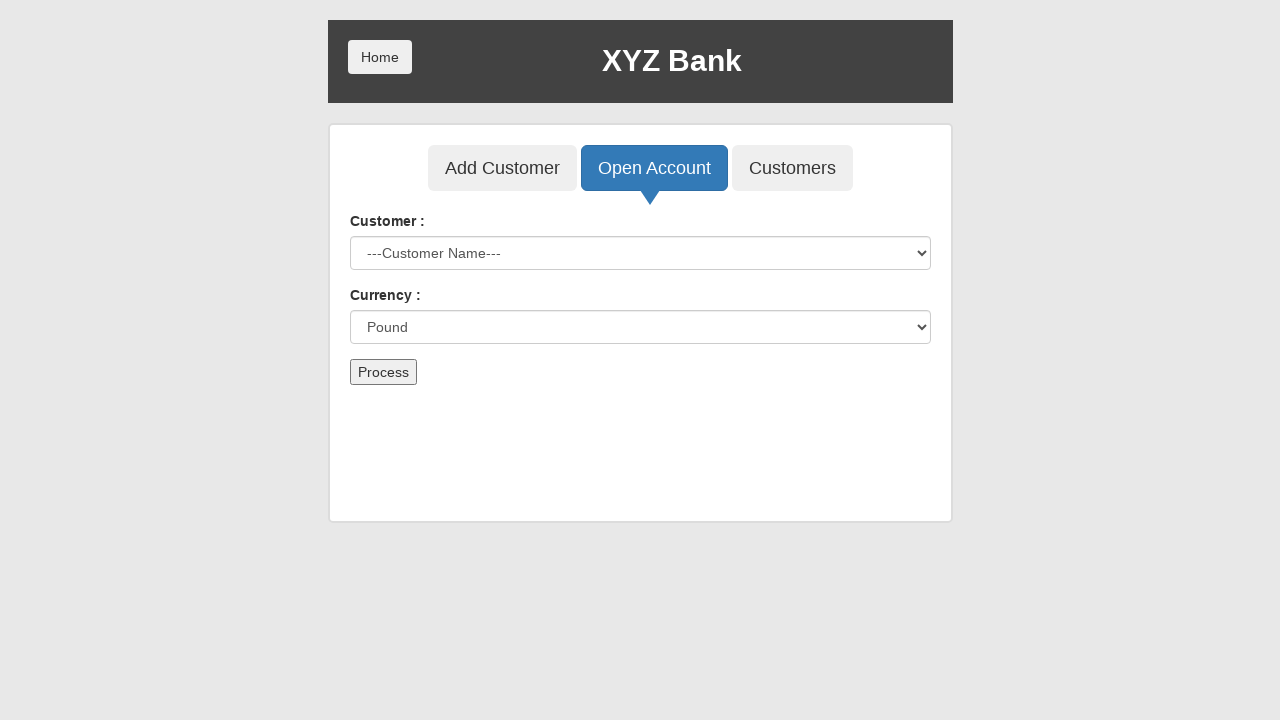

Selected 'Rupee' from currency dropdown on select#currency
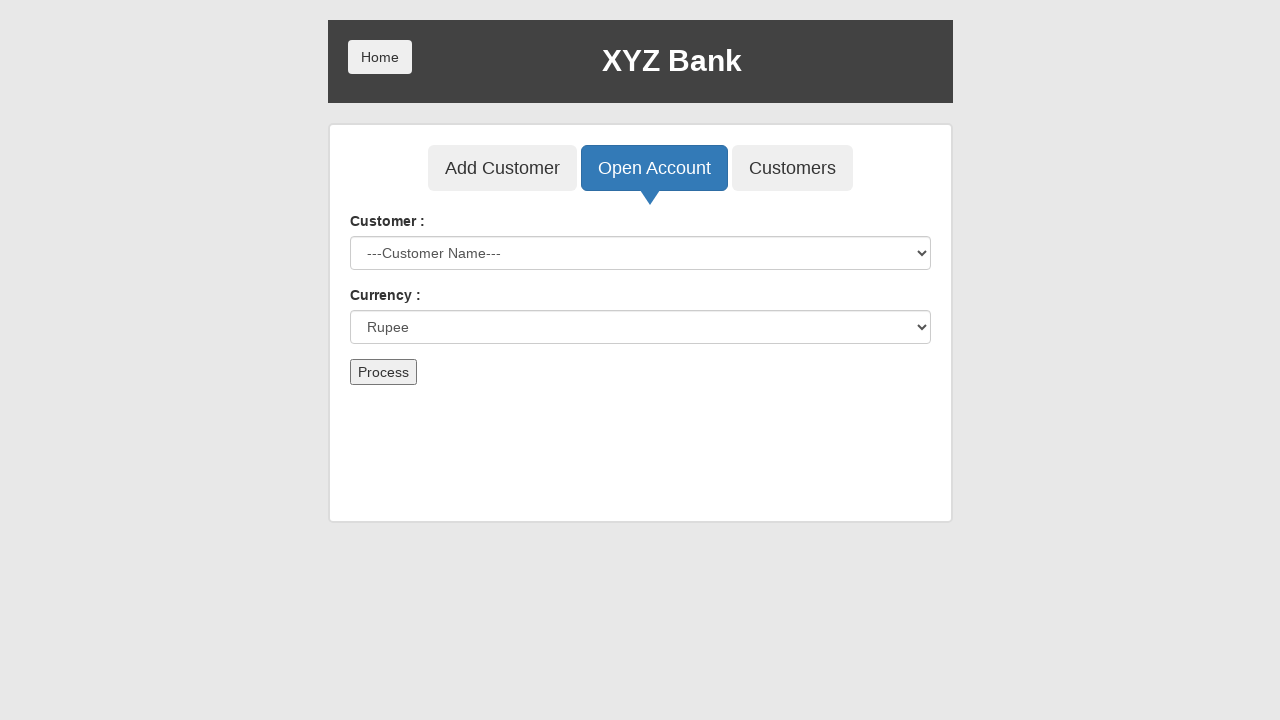

Verified currency dropdown displays 'Rupee'
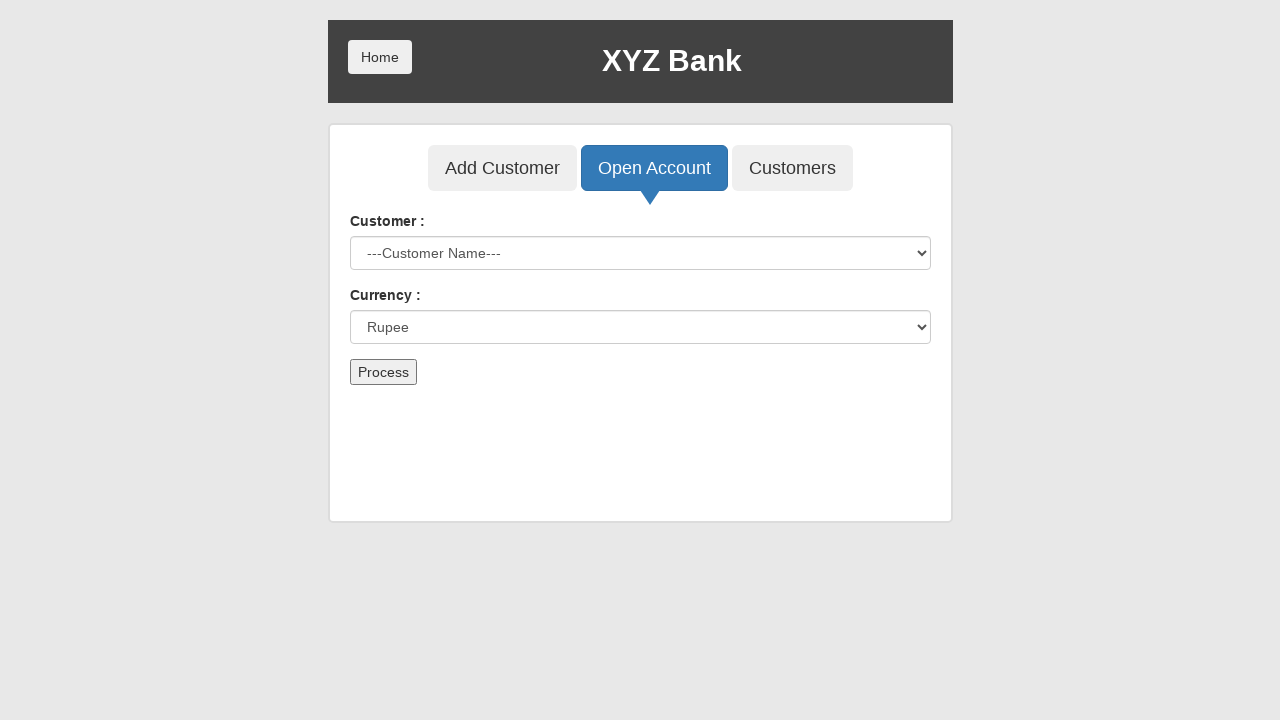

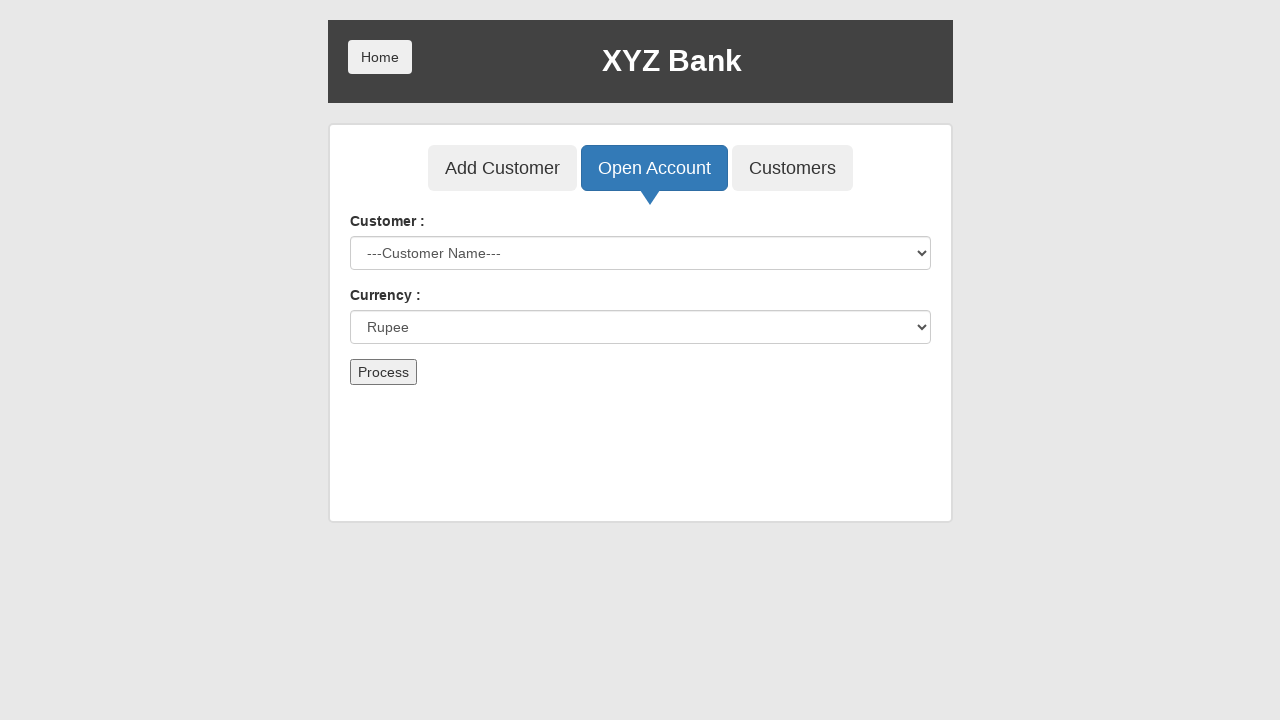